Tests search functionality on spirit-of-metal.com by searching for a band name, clicking on a result, and navigating to an album page

Starting URL: https://www.spirit-of-metal.com/

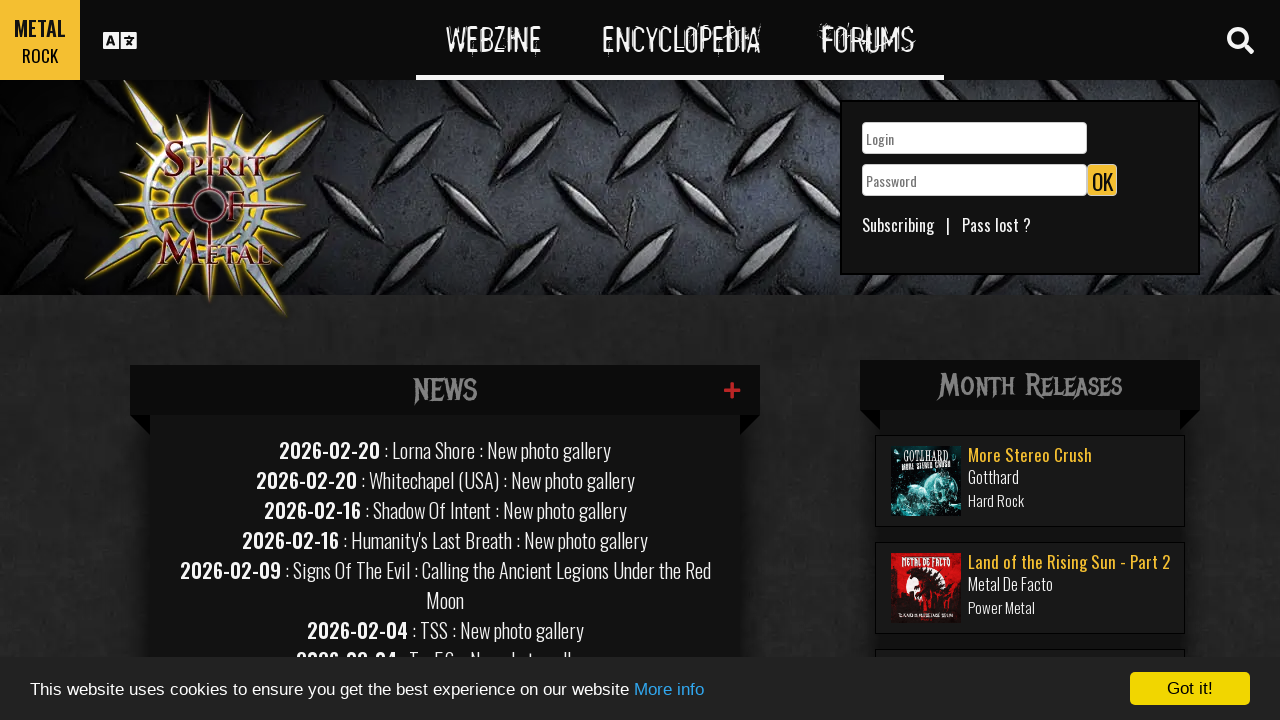

Clicked search toggle to open search interface at (1240, 40) on #search-toggle
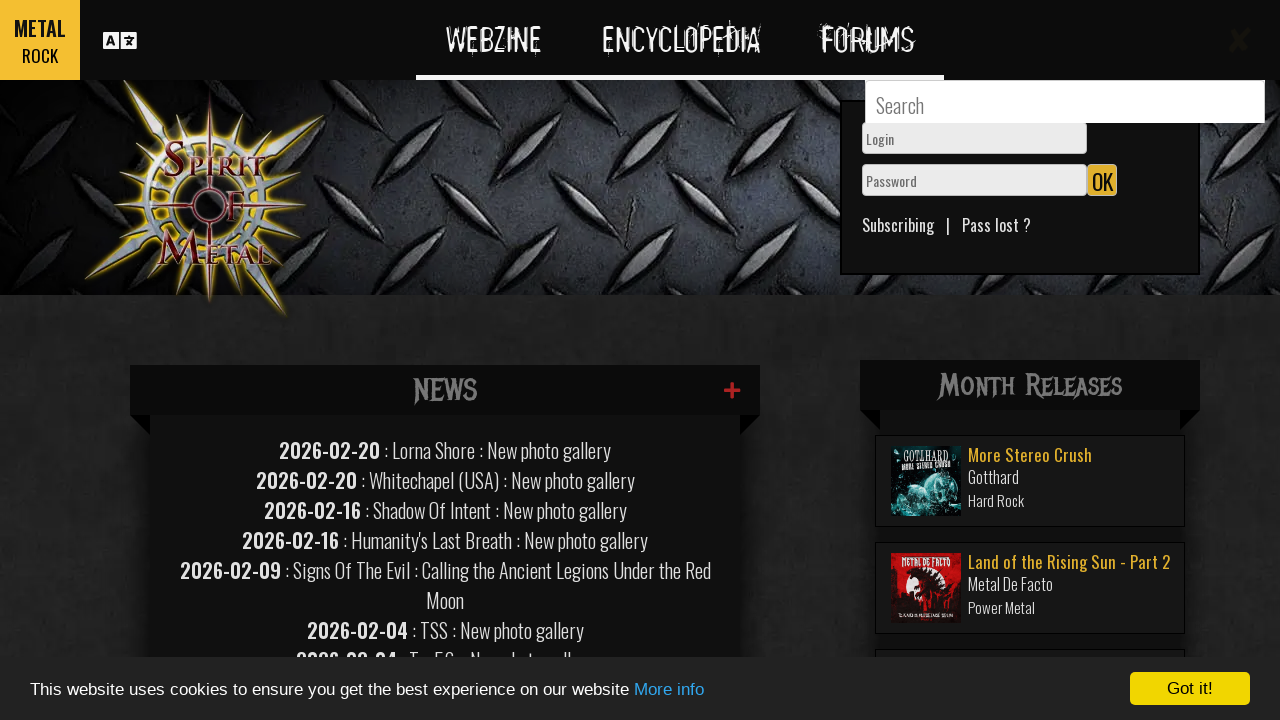

Filled search field with 'skepticism' on #GlobalSearchField
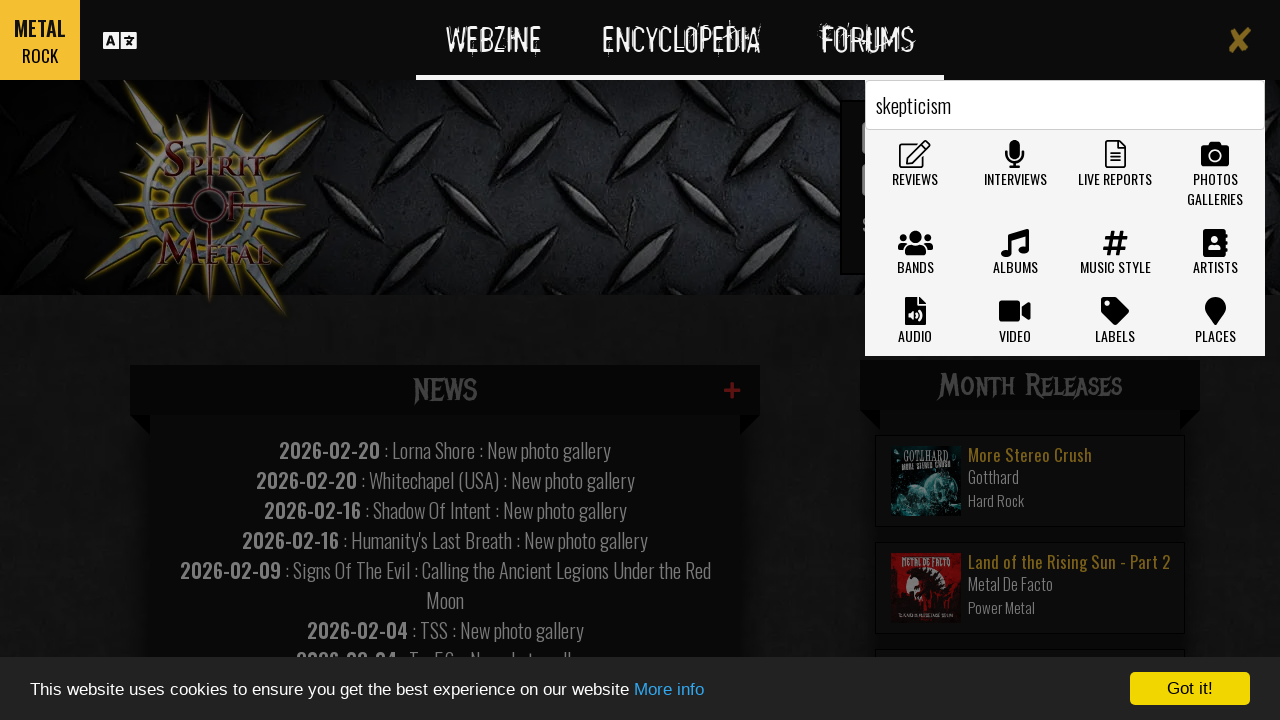

Pressed Enter to submit search on #GlobalSearchField
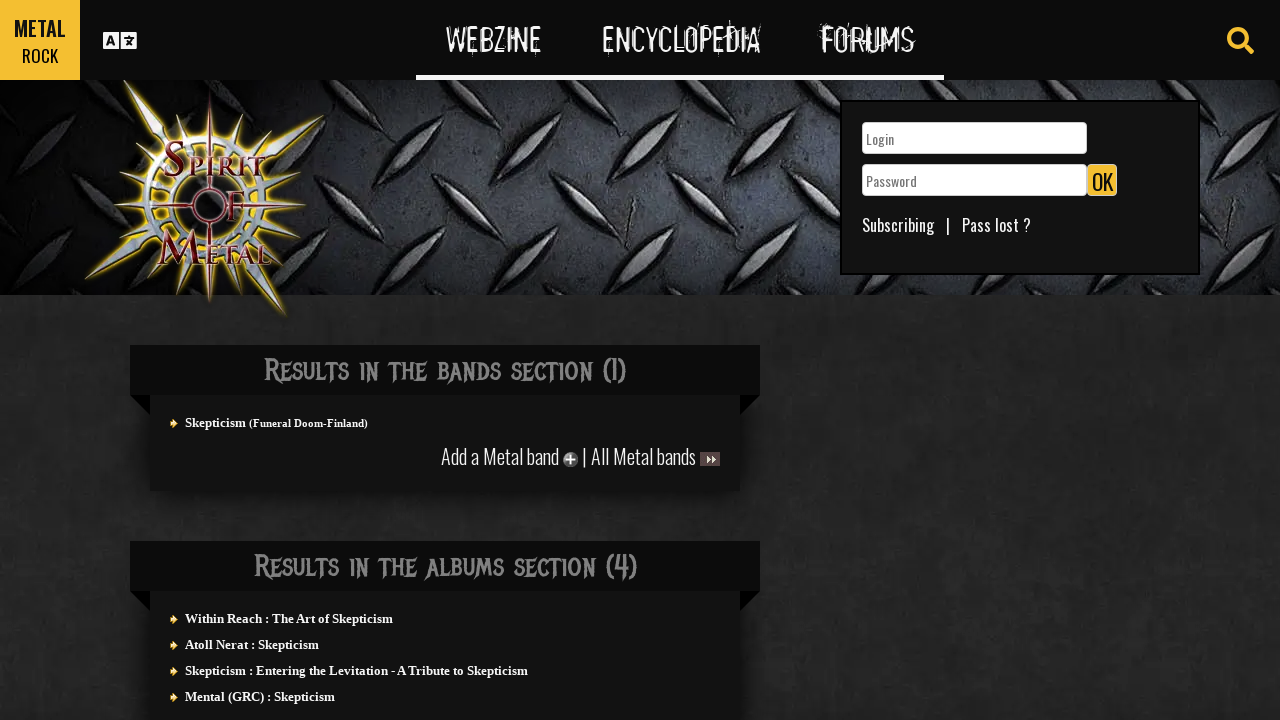

Clicked on first search result (band page) at (216, 422) on #actuality > div > div > section:first-child > div > ul > a
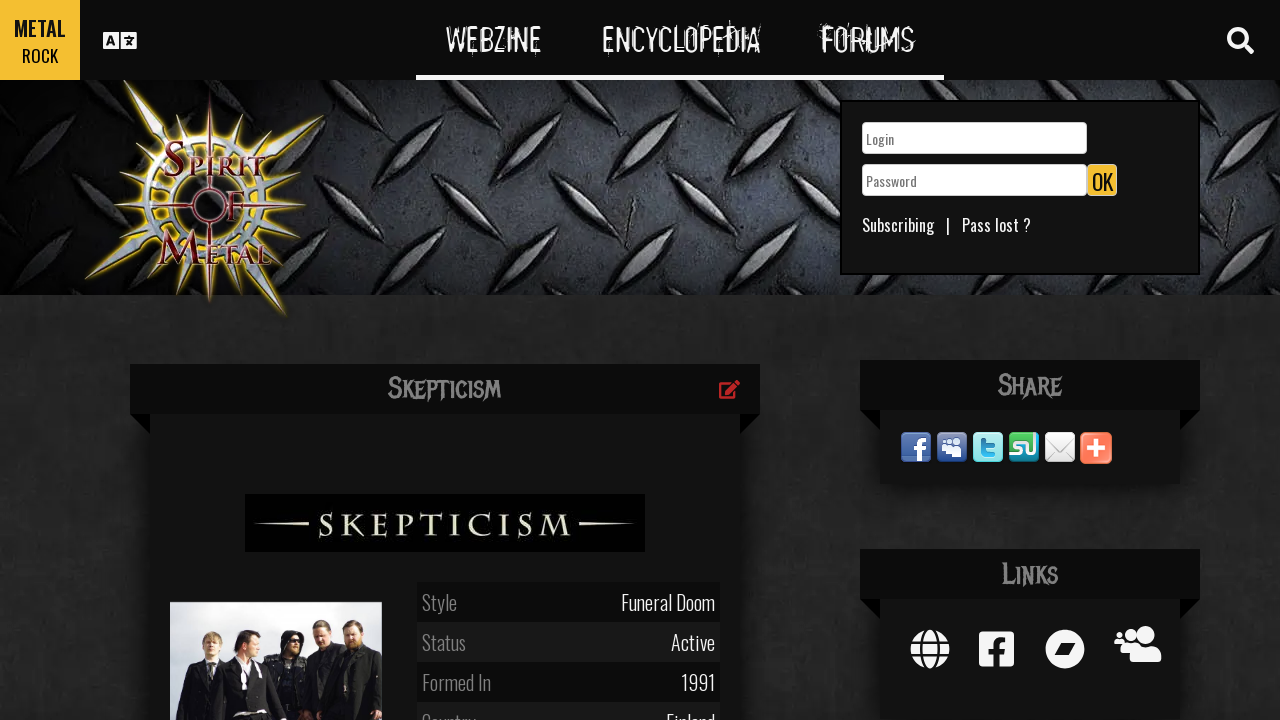

Scrolled down the page to view more content
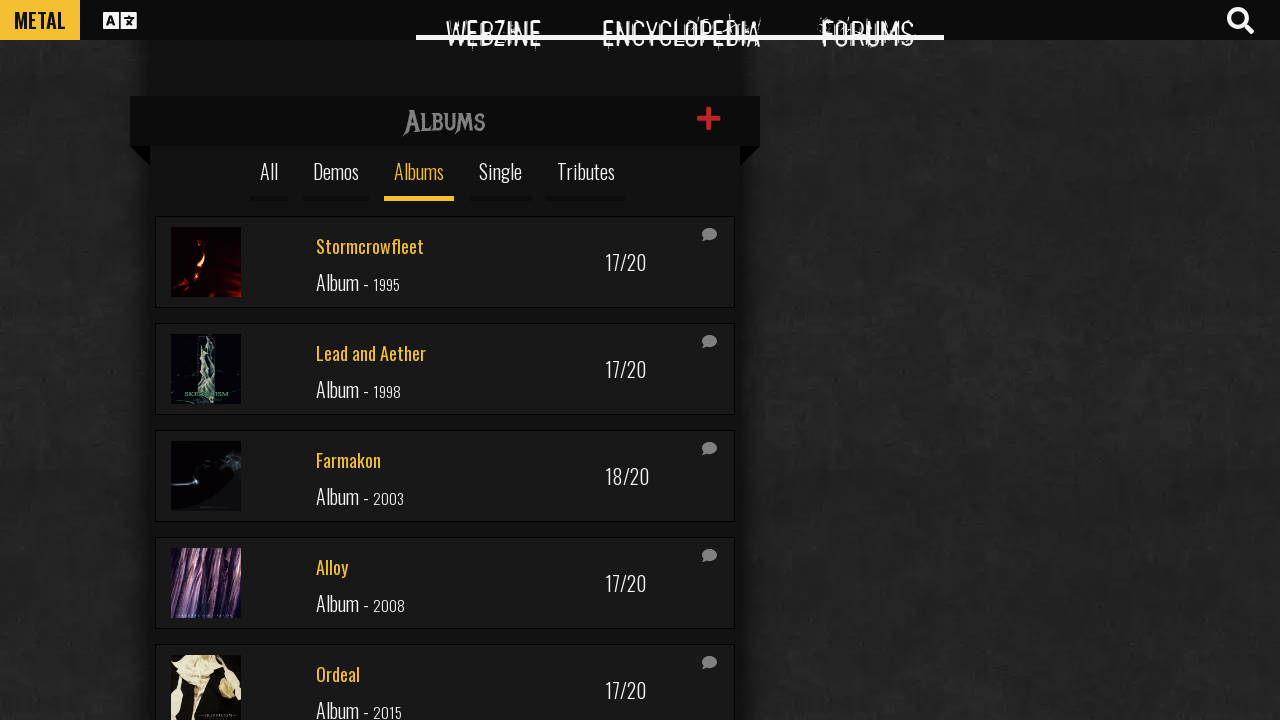

Clicked on album link from band discography at (445, 583) on #infinitescroll > div:nth-child(5) > a
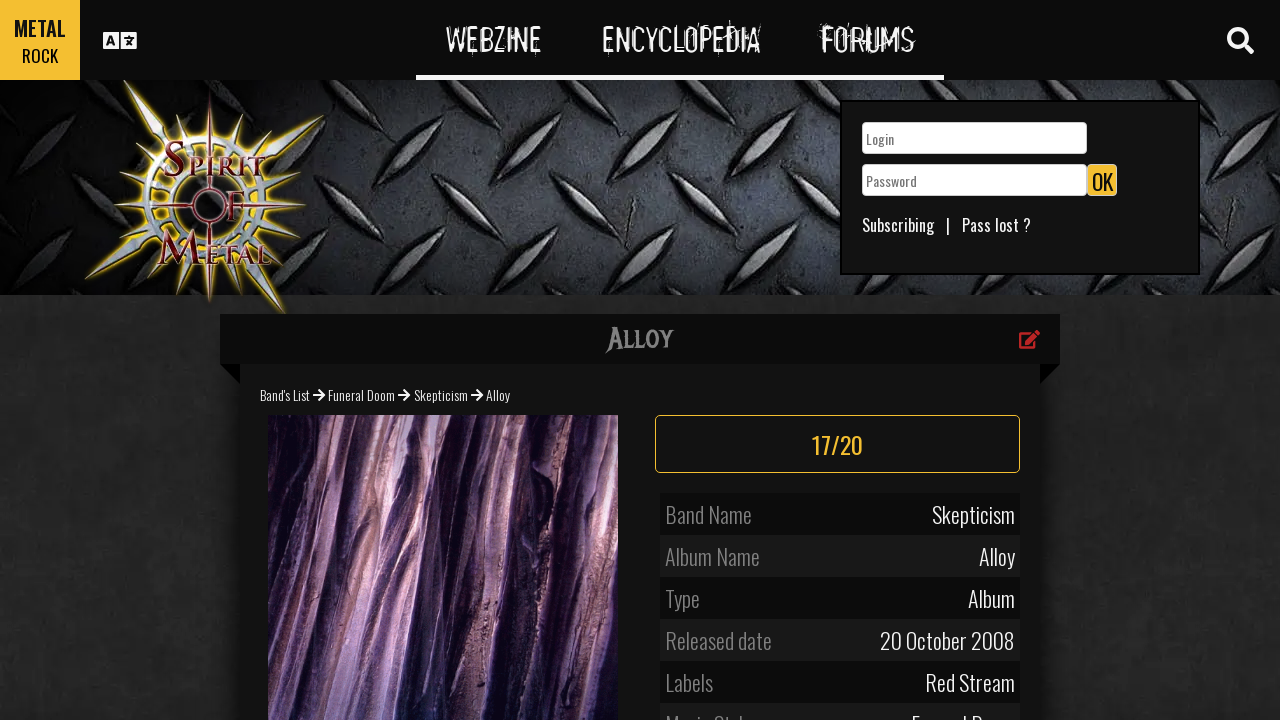

Album profile page loaded successfully
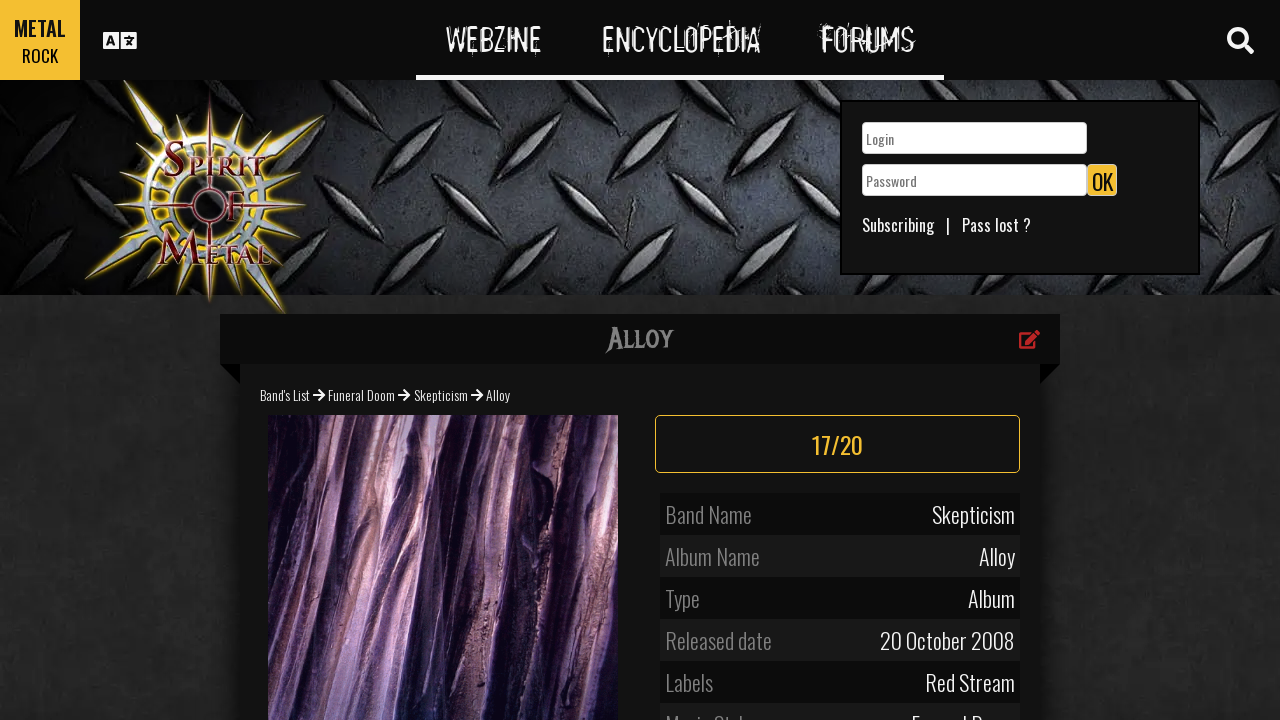

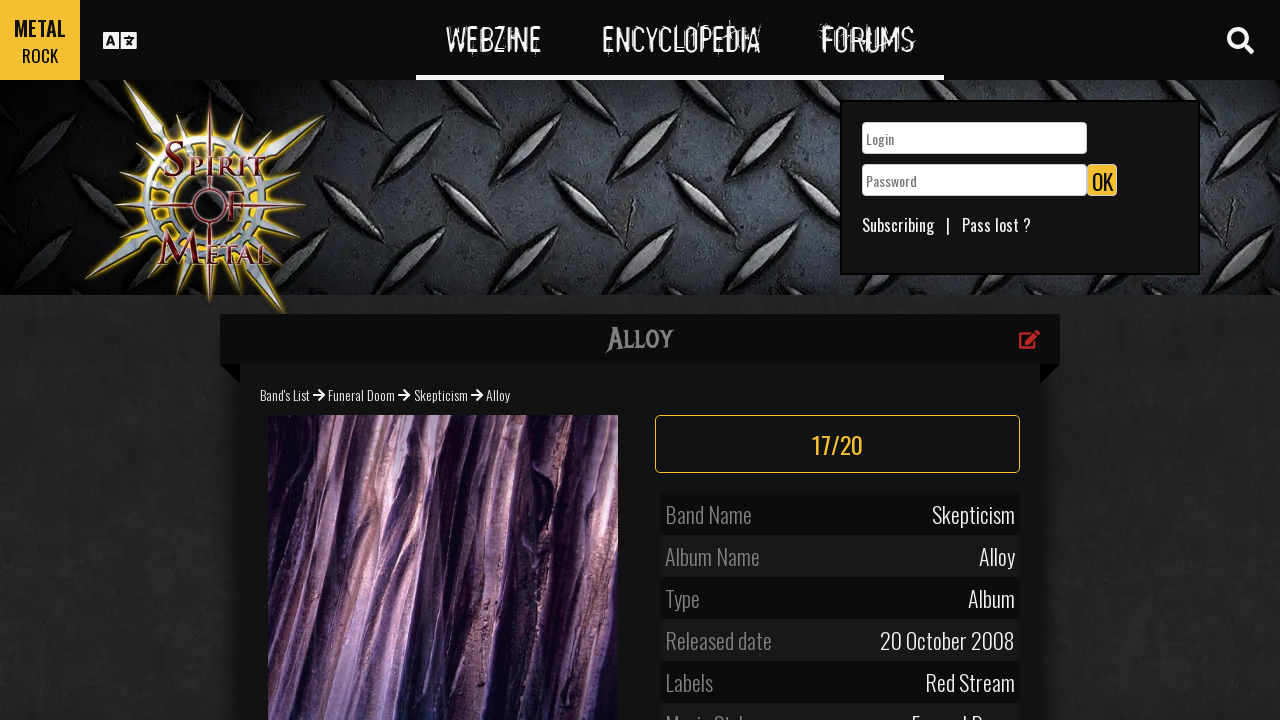